Tests clicking a sequence of four buttons in order, waiting for each button to become enabled before clicking it, and verifies the final success message.

Starting URL: https://eviltester.github.io/synchole/buttons.html

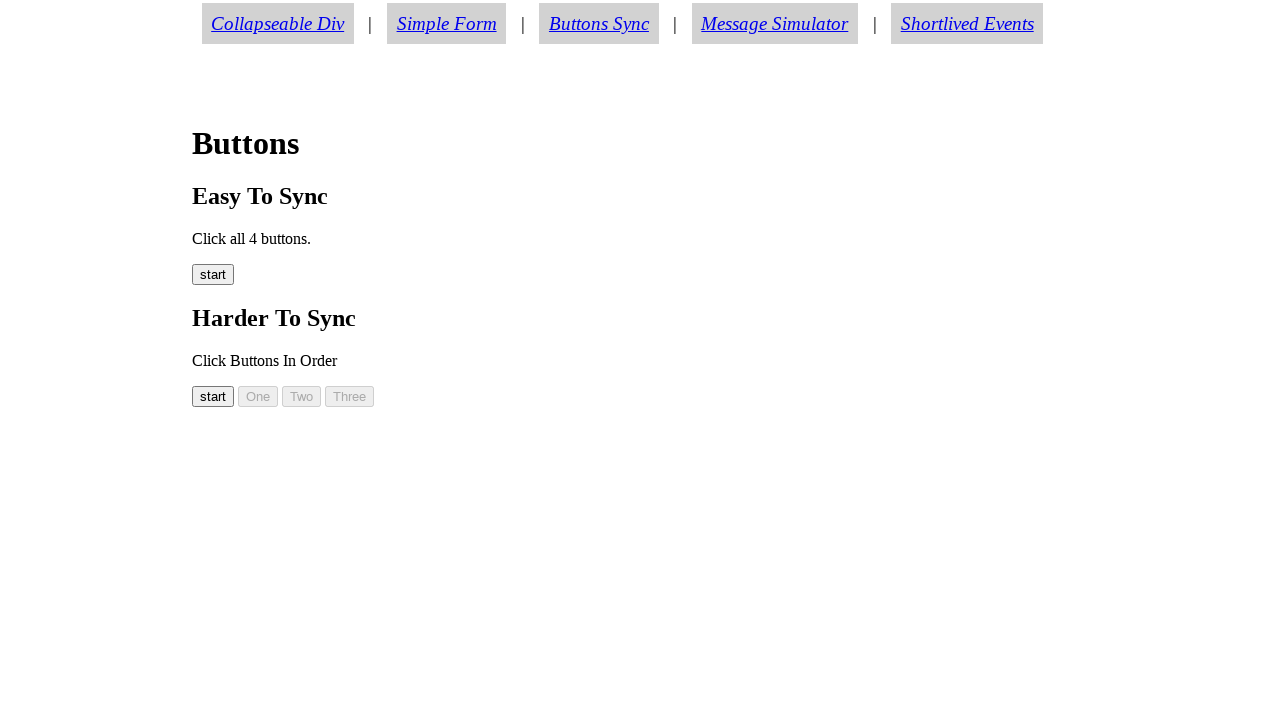

Waited for button00 to be enabled
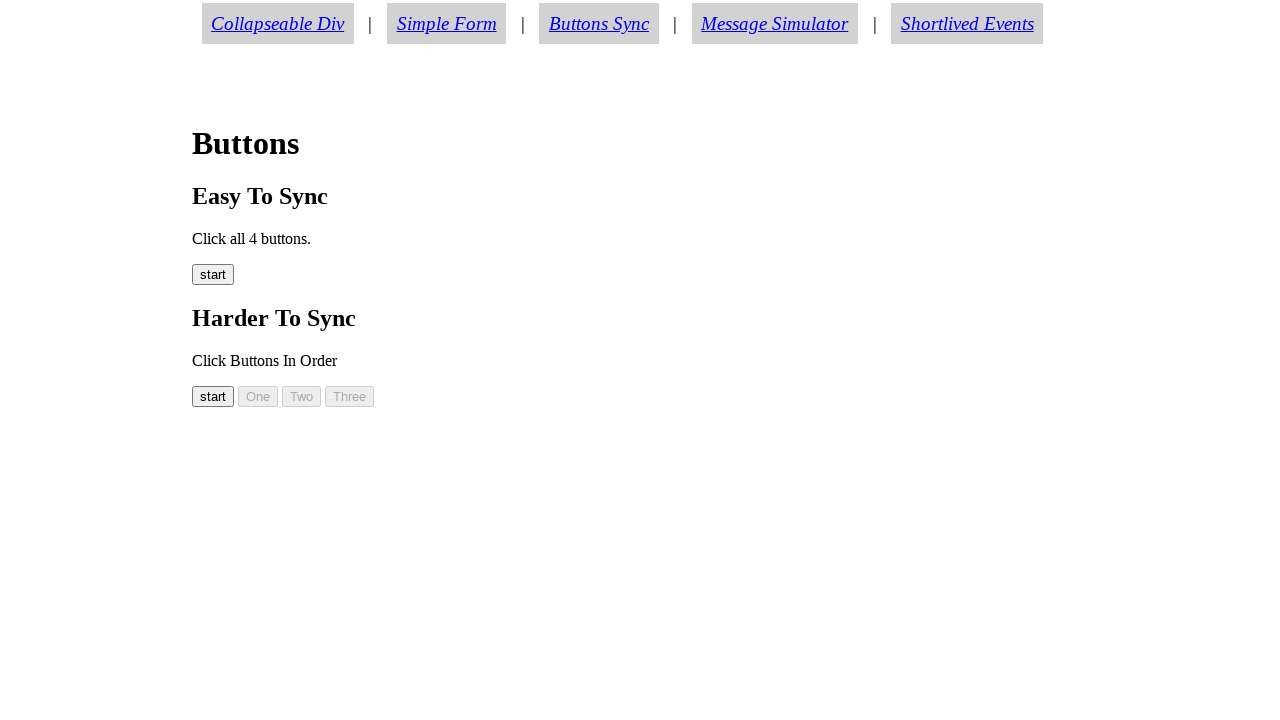

Clicked button00 at (213, 396) on #button00
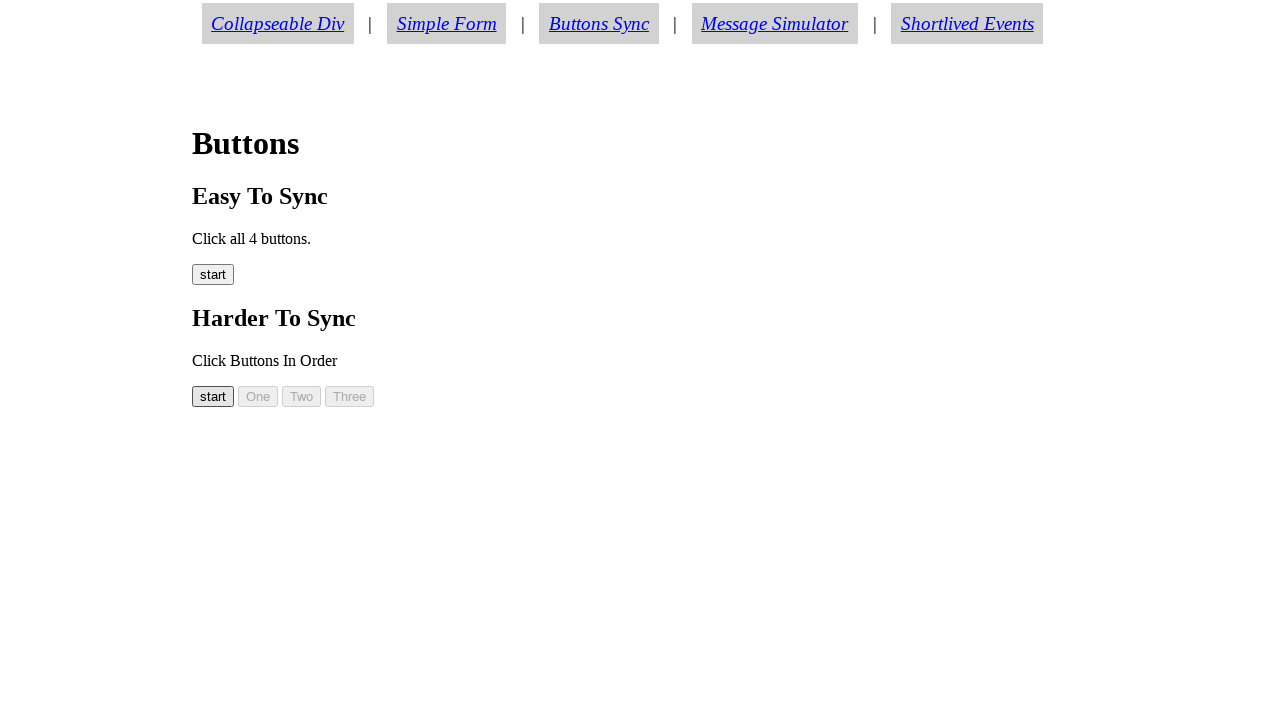

Waited for button01 to be enabled
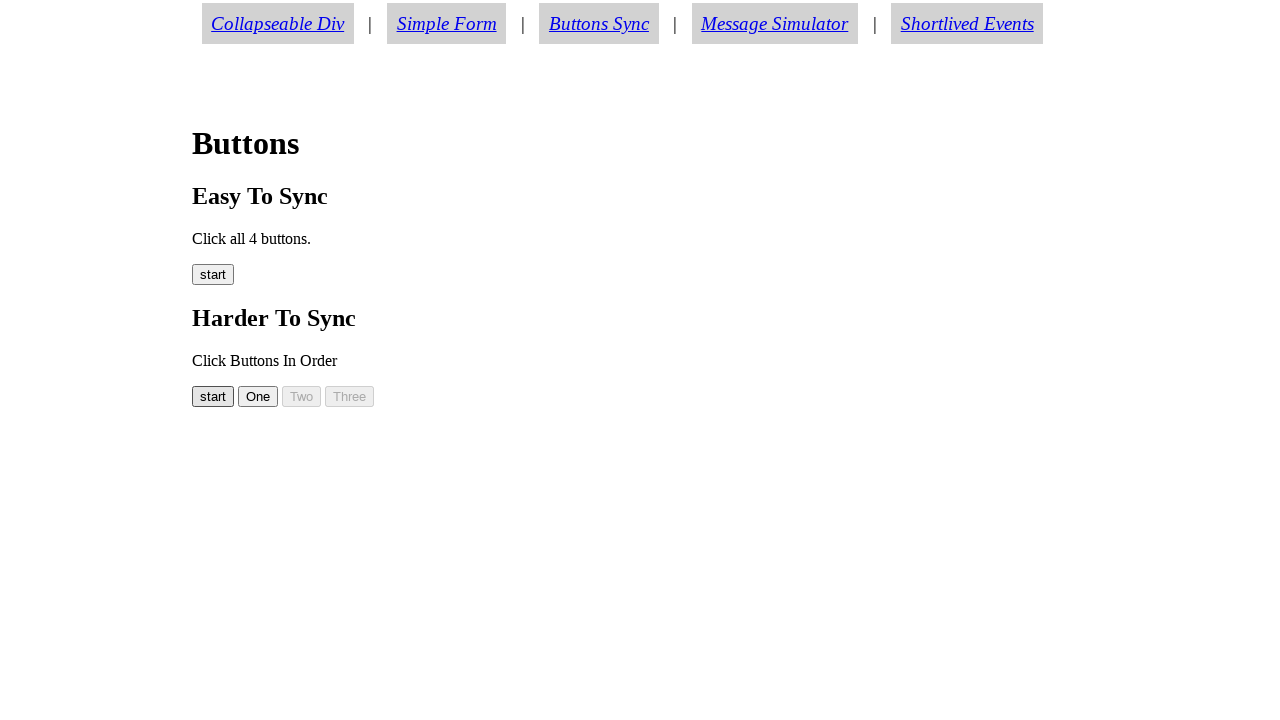

Clicked button01 at (258, 396) on #button01
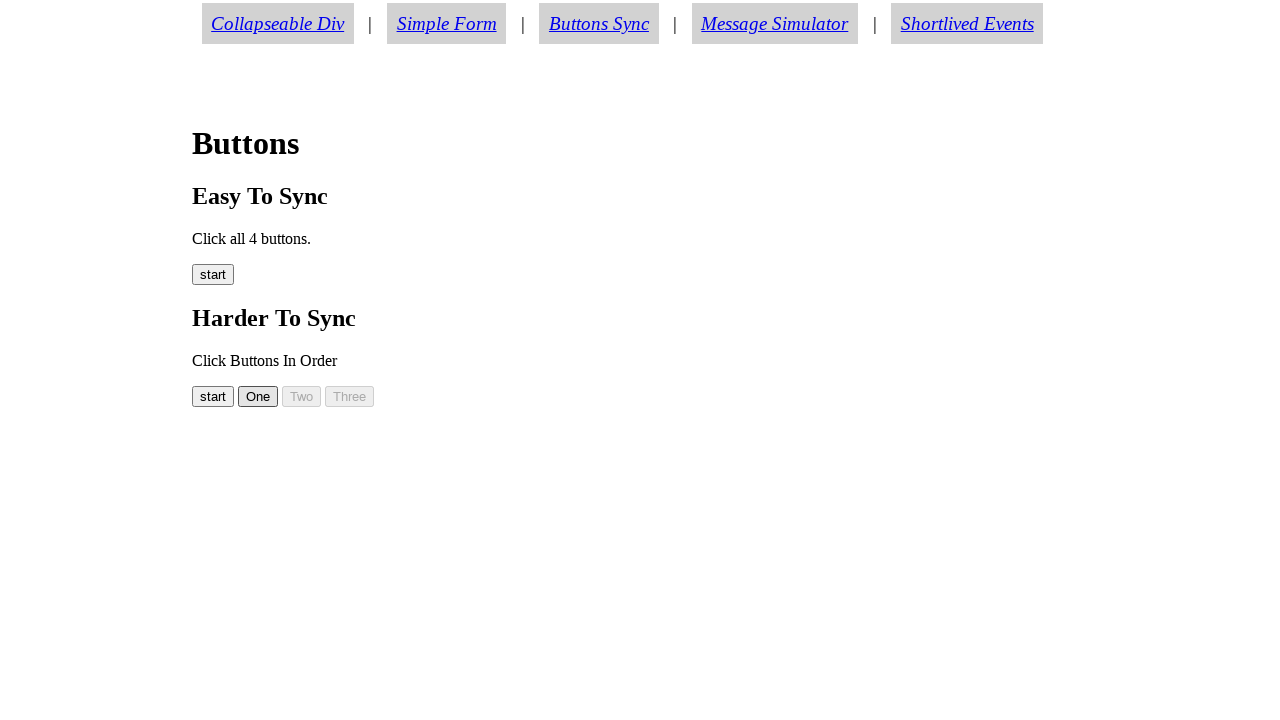

Waited for button02 to be enabled
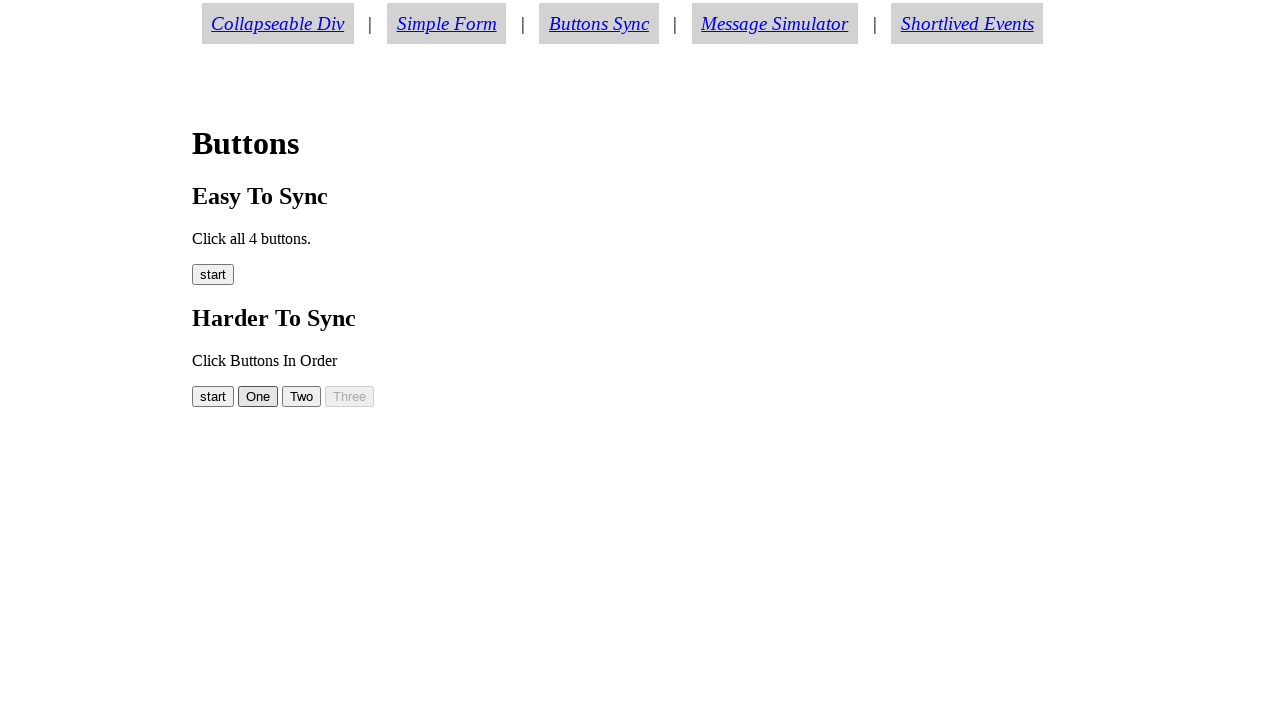

Clicked button02 at (302, 396) on #button02
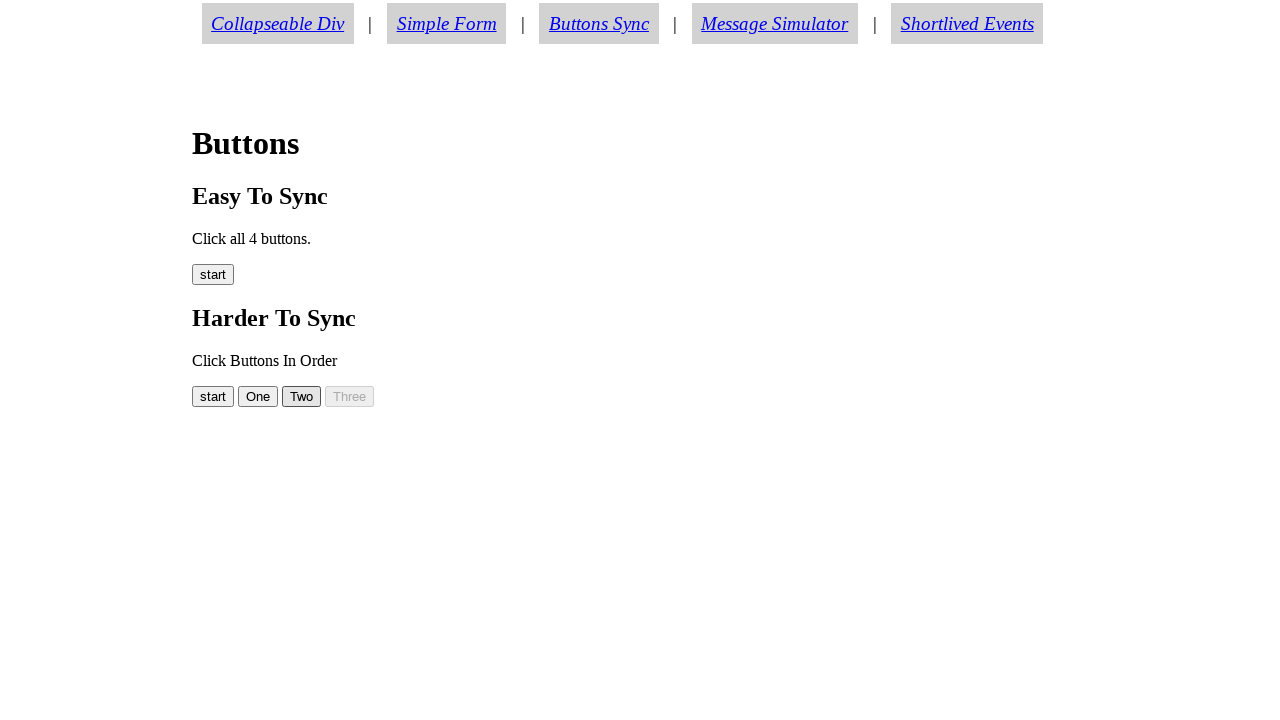

Waited for button03 to be enabled
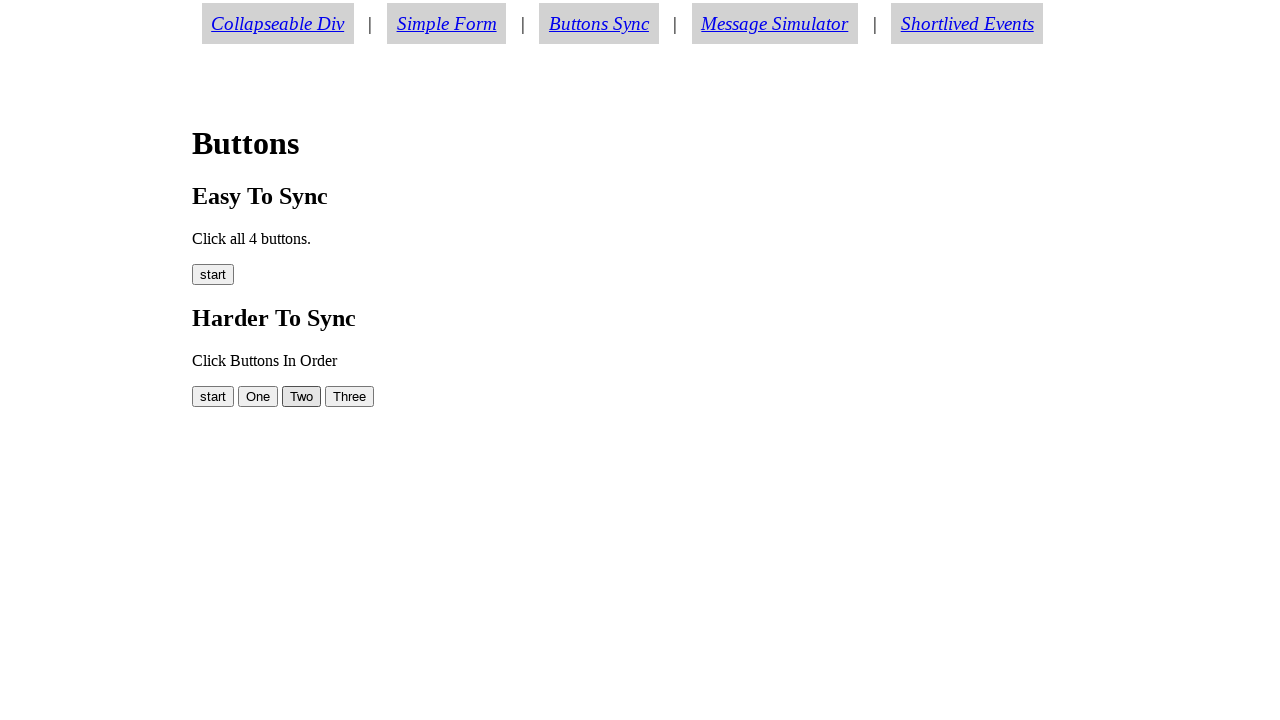

Clicked button03 at (350, 396) on #button03
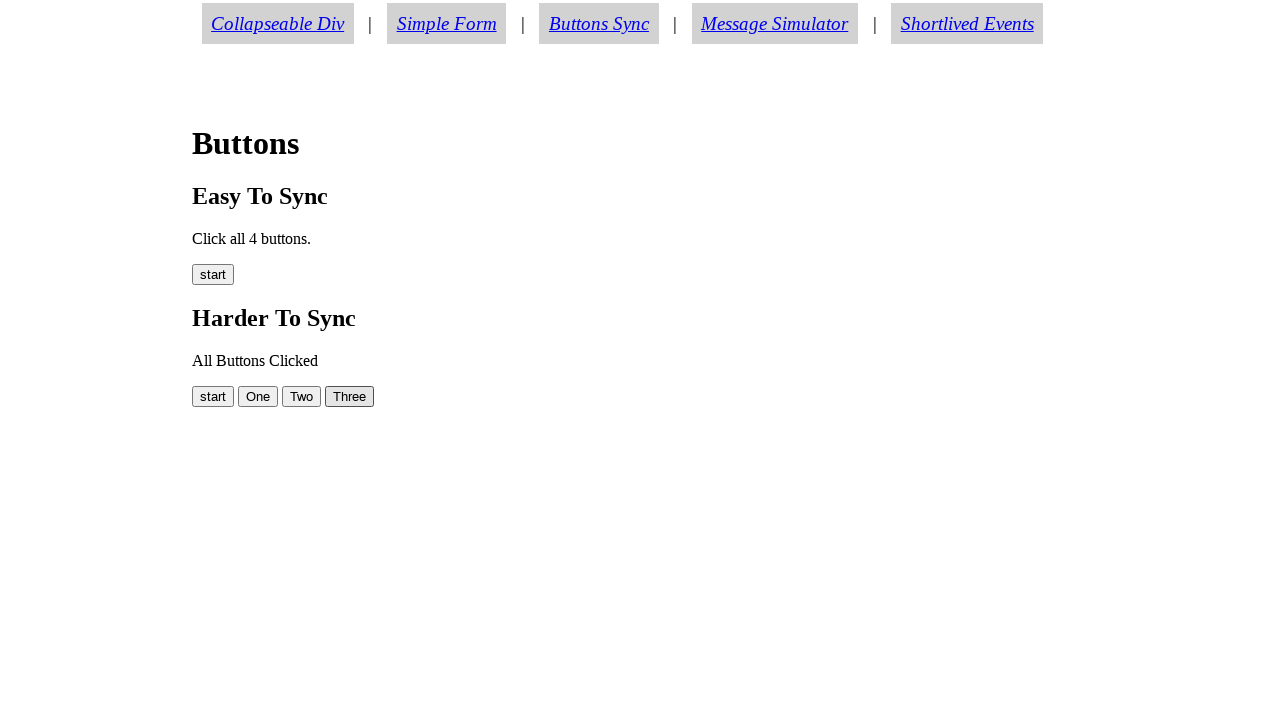

Waited for success message to appear
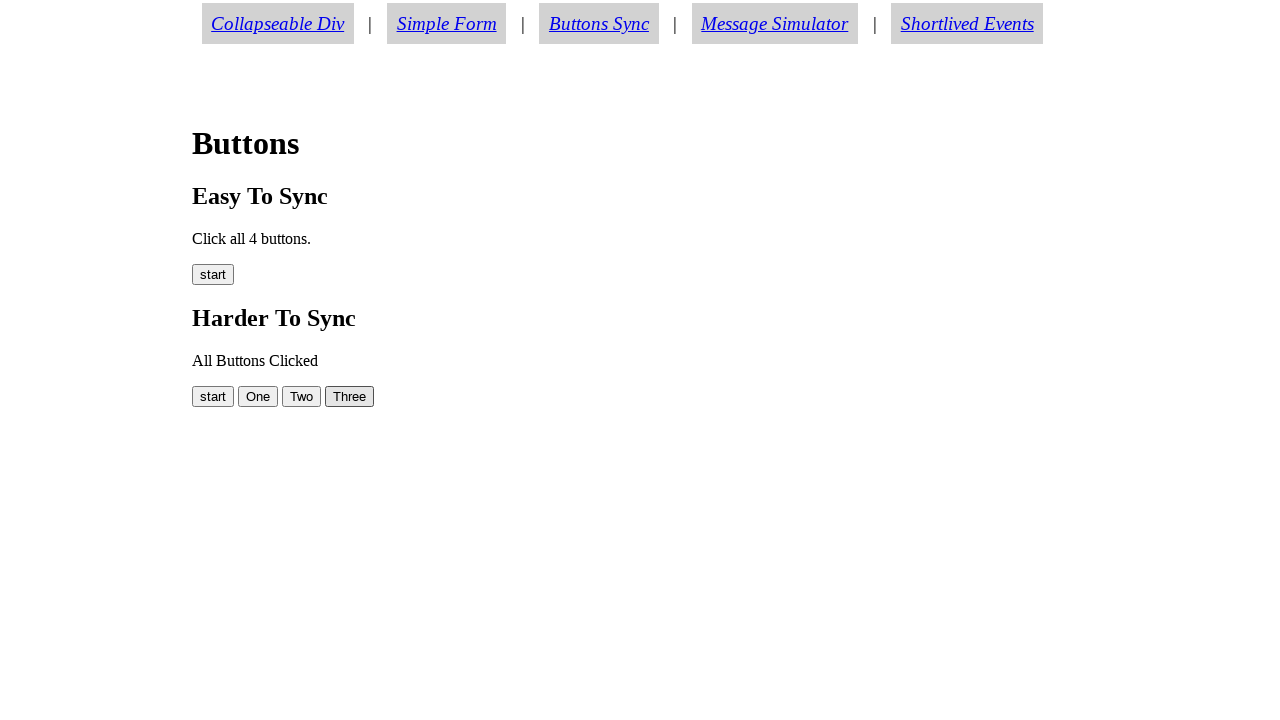

Retrieved success message: 'All Buttons Clicked'
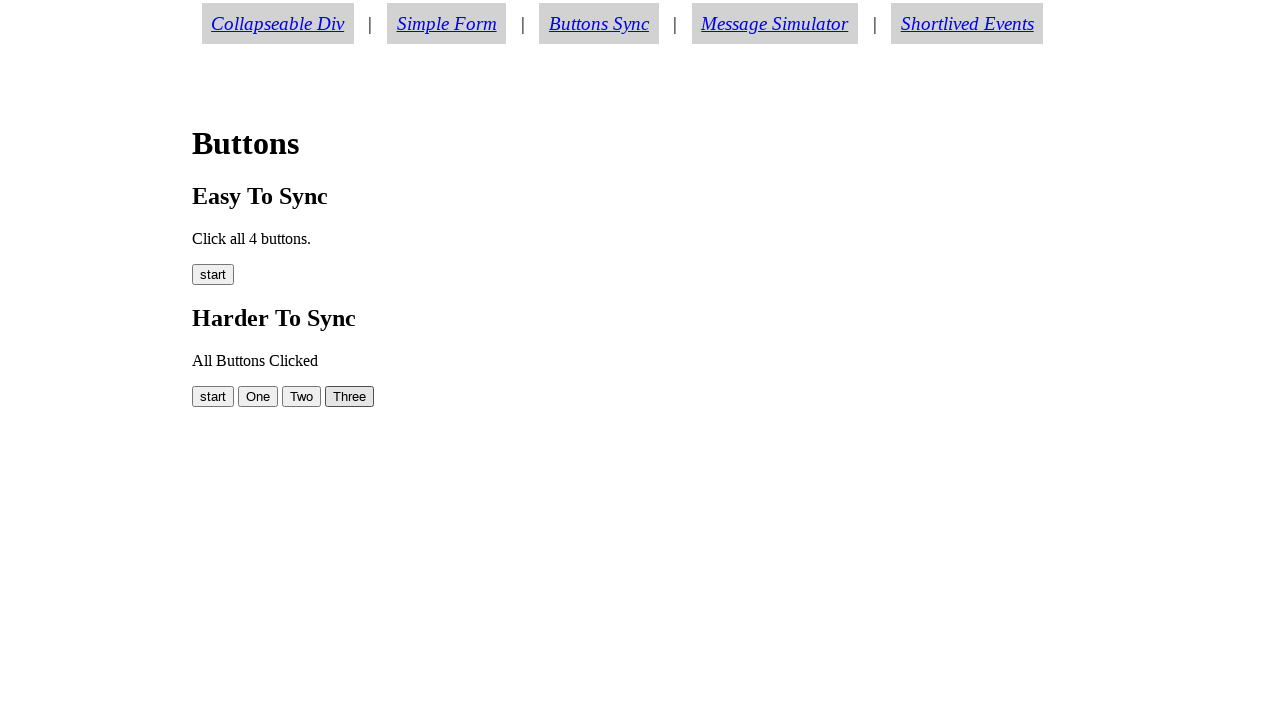

Verified success message equals 'All Buttons Clicked'
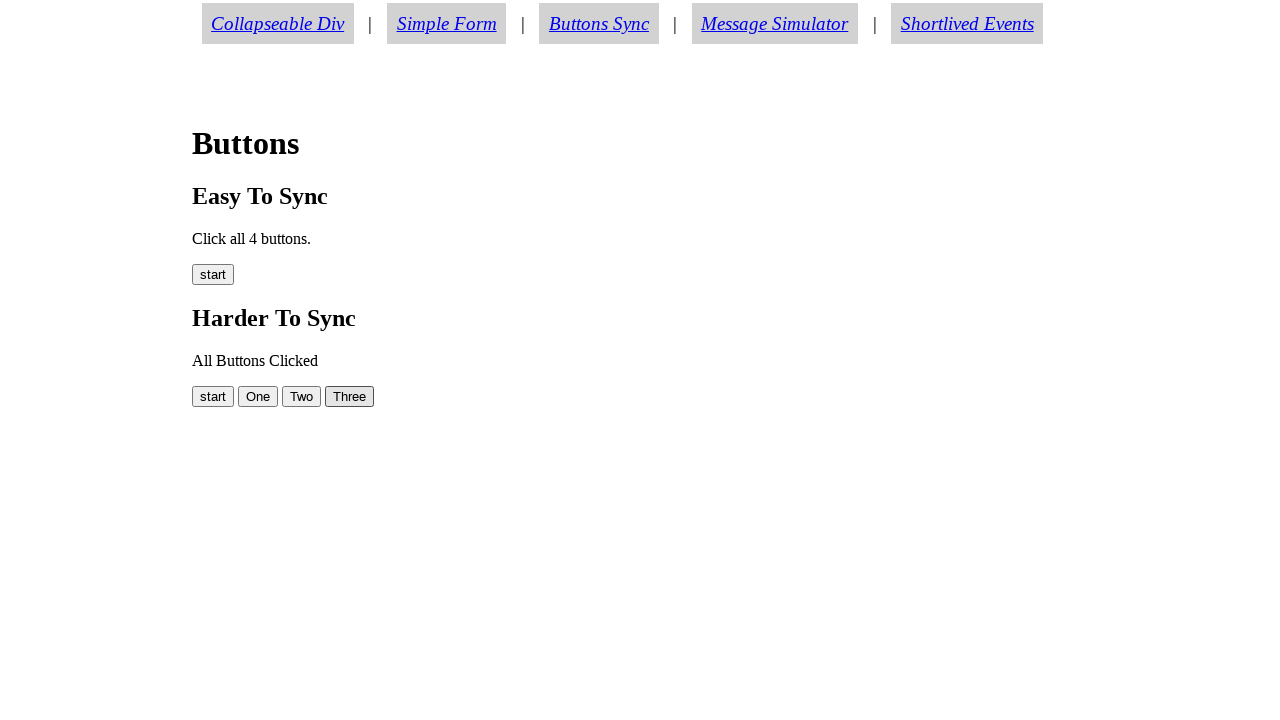

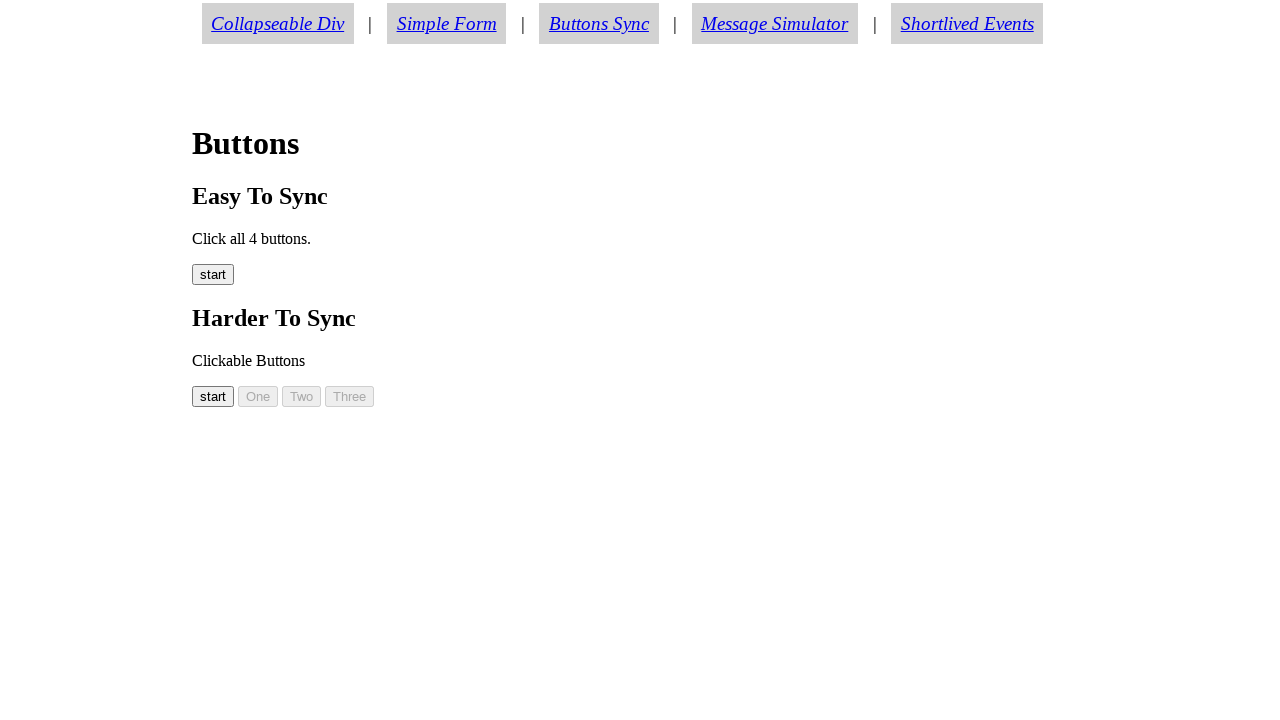